Navigates to a job portal, clicks on the "Jobs" menu item, and verifies the Jobs page title is displayed correctly

Starting URL: https://alchemy.hguy.co/jobs/

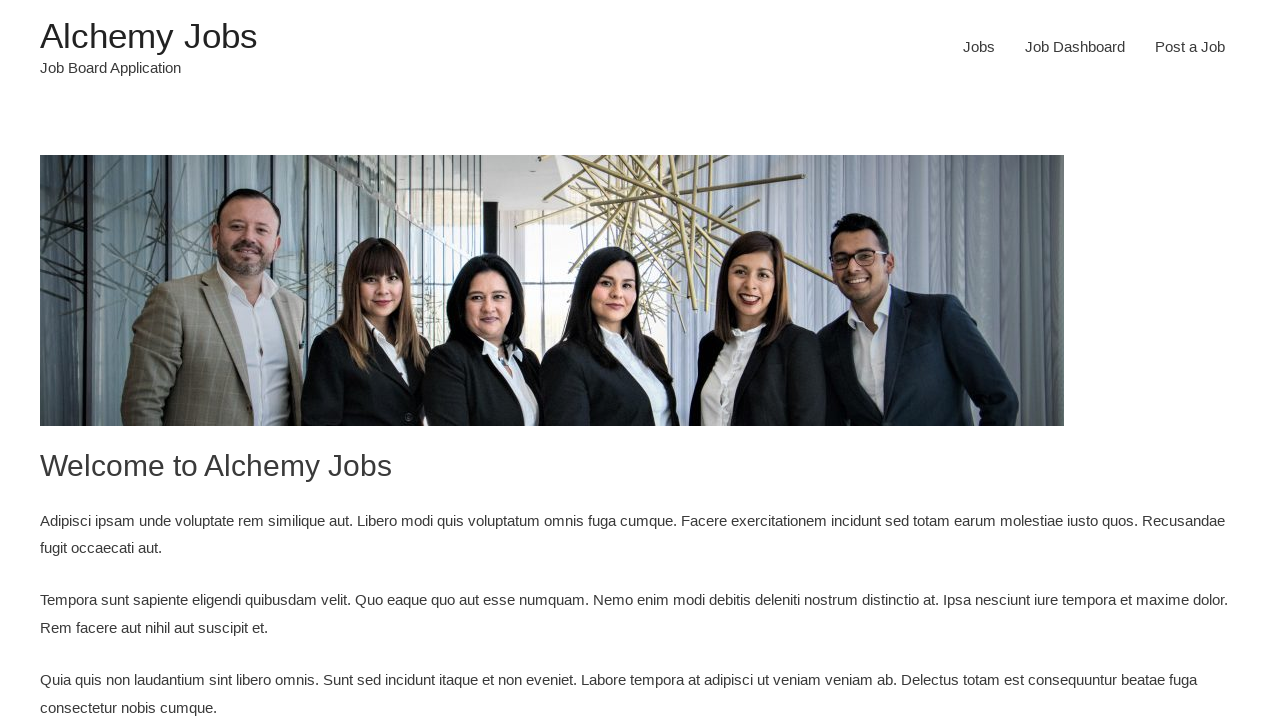

Navigated to job portal at https://alchemy.hguy.co/jobs/
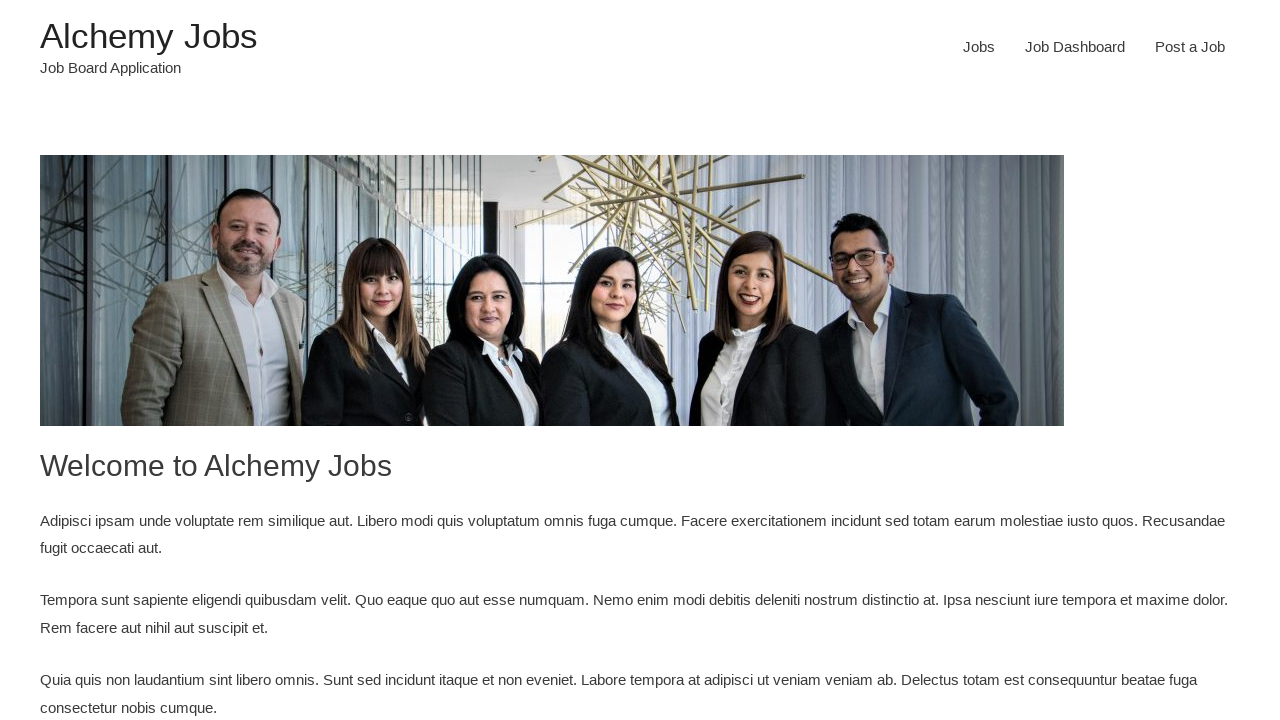

Located all menu items in primary navigation
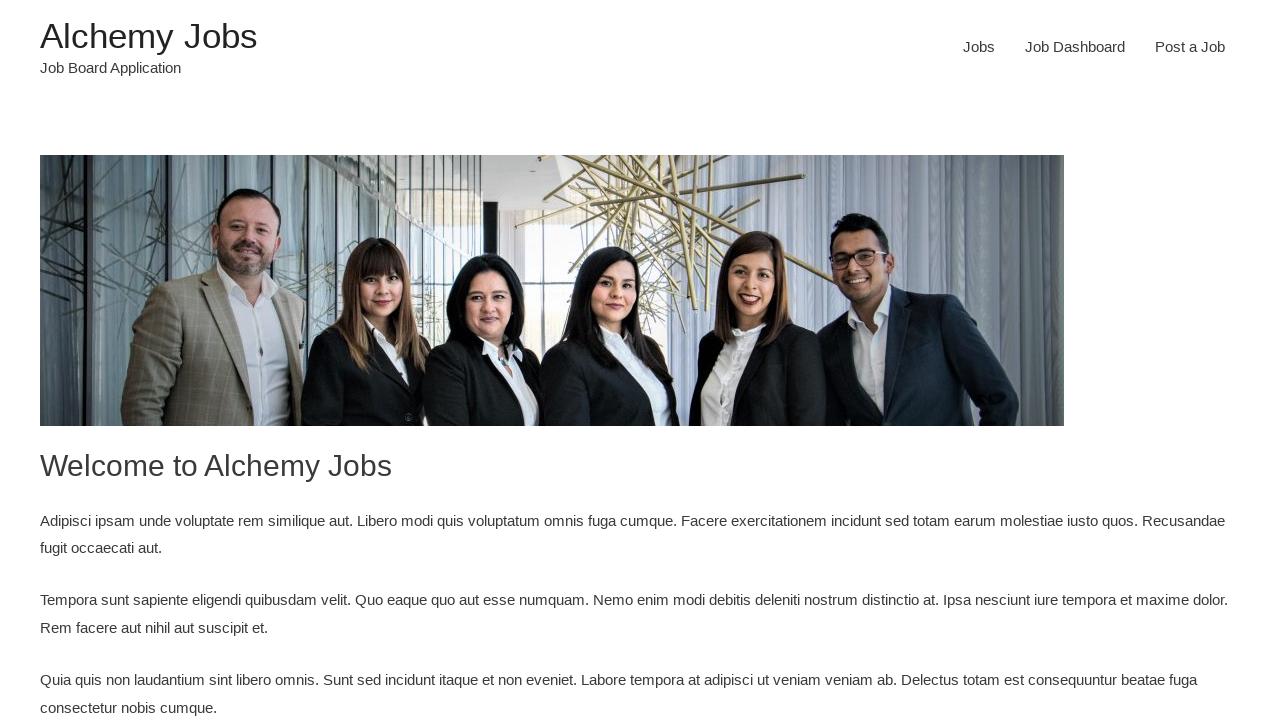

Clicked on 'Jobs' menu item at (979, 47) on ul#primary-menu > li >> nth=0
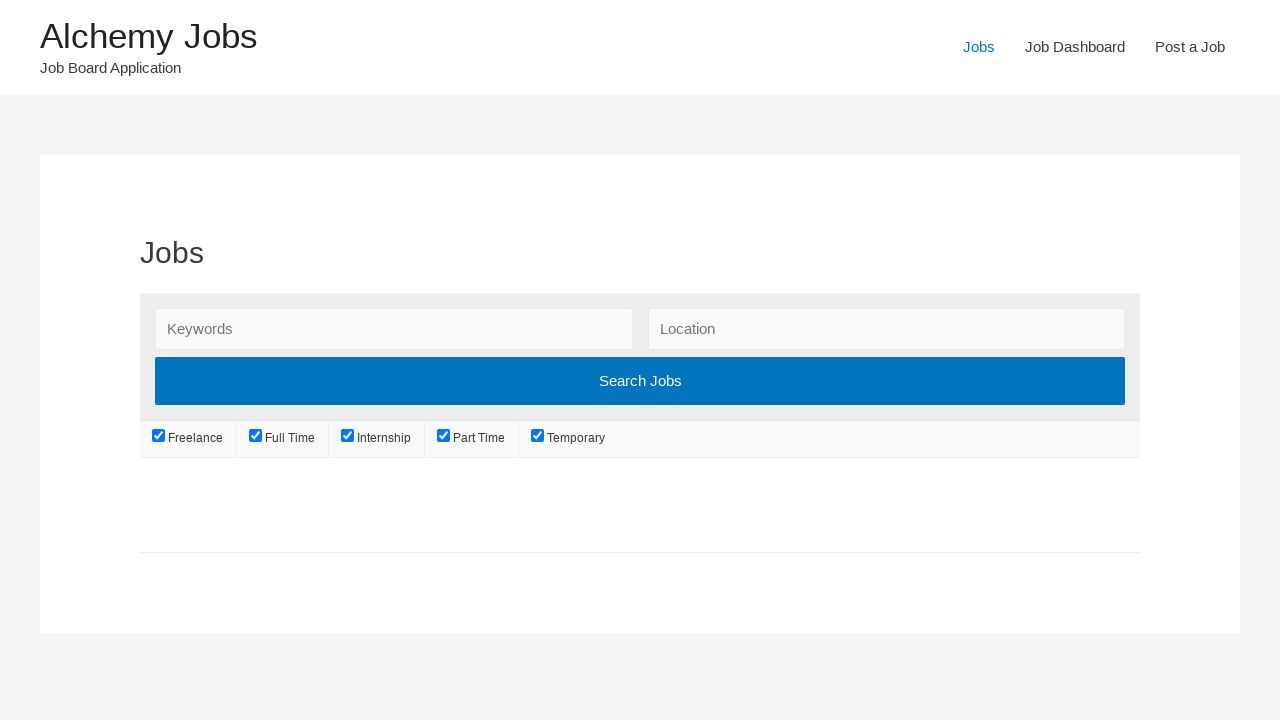

Waited for Jobs page to load - h1 with 'Jobs' text appeared
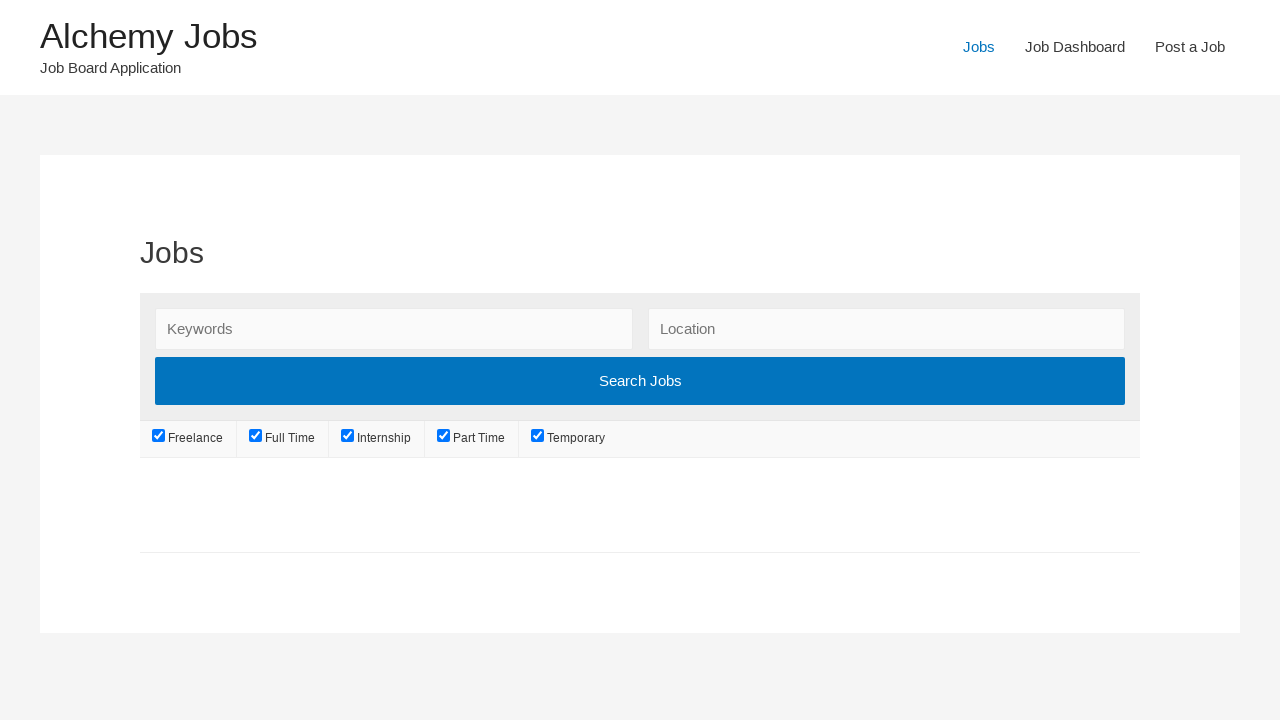

Located Jobs page title element
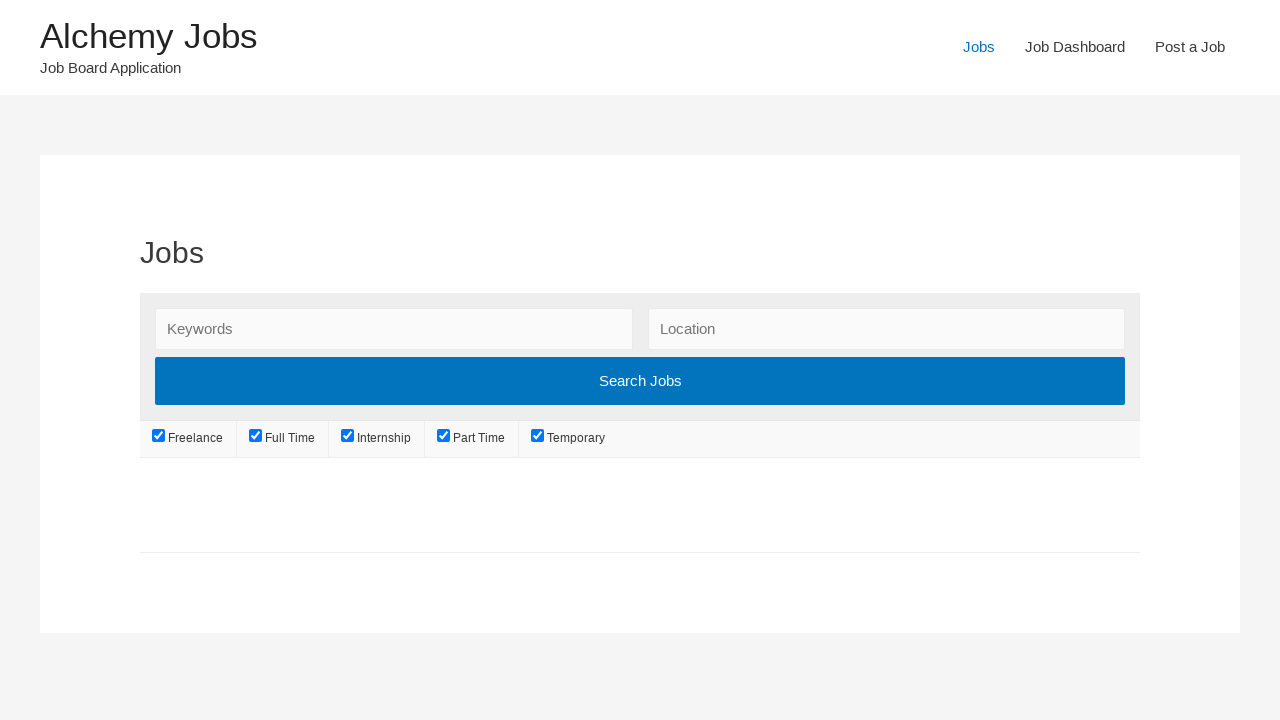

Verified Jobs page title is displayed correctly
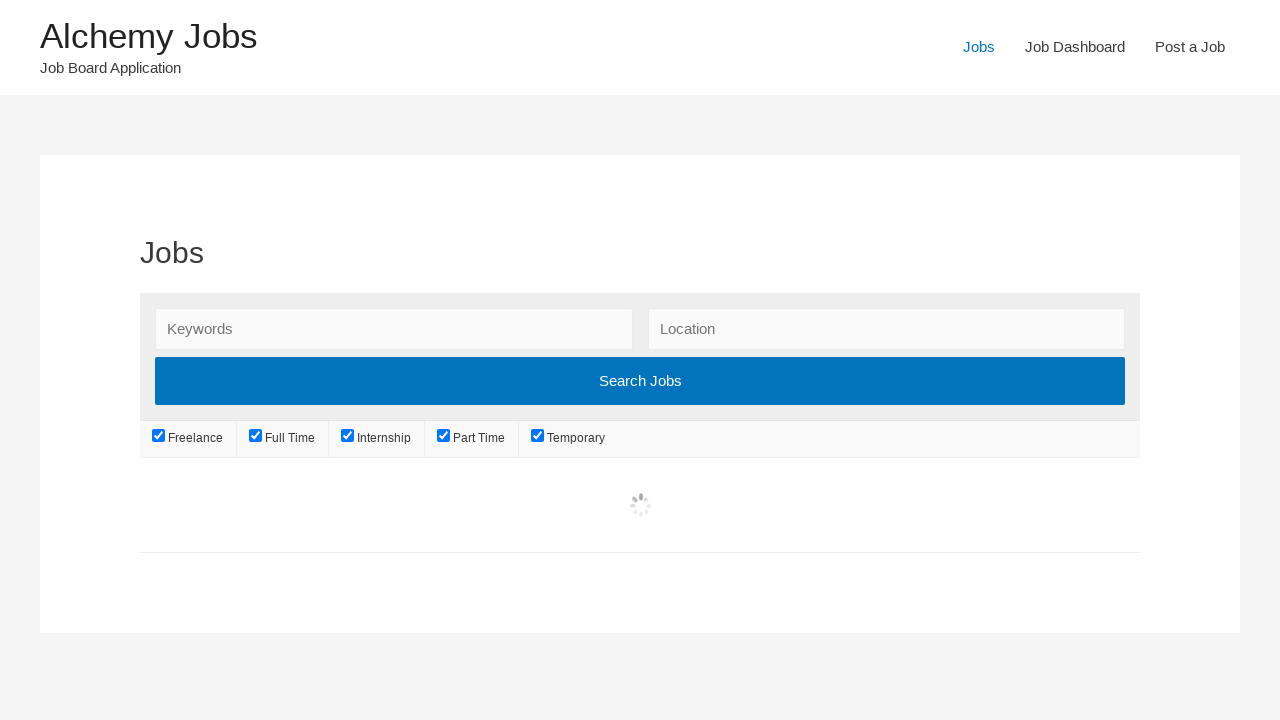

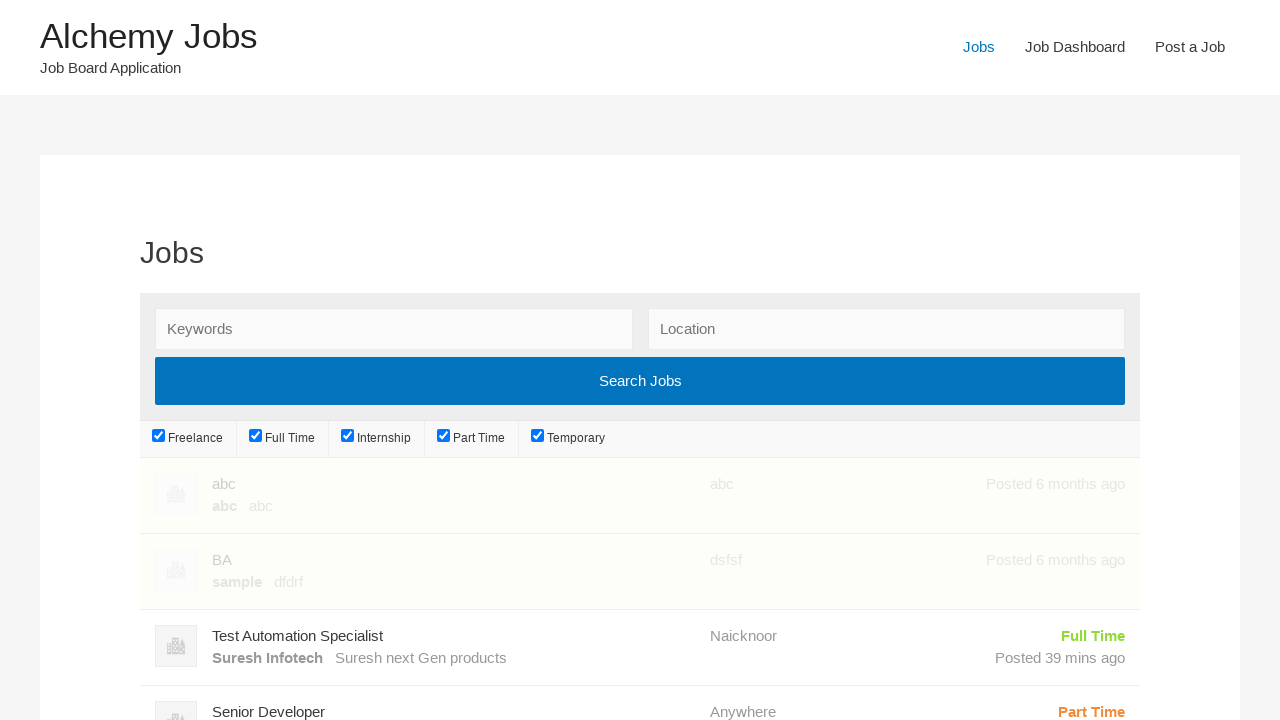